Tests the search functionality on python.org by entering "pycon" as a search term and verifying that search results are displayed

Starting URL: https://www.python.org

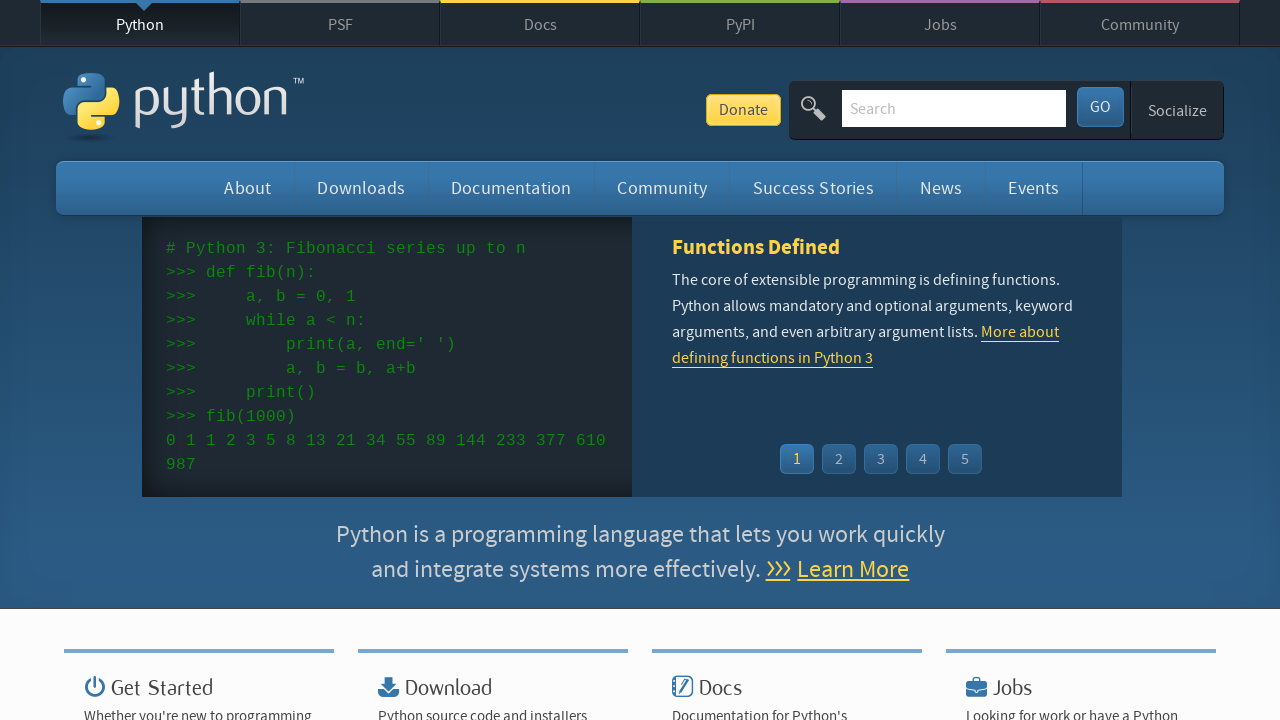

Verified page title contains 'Python'
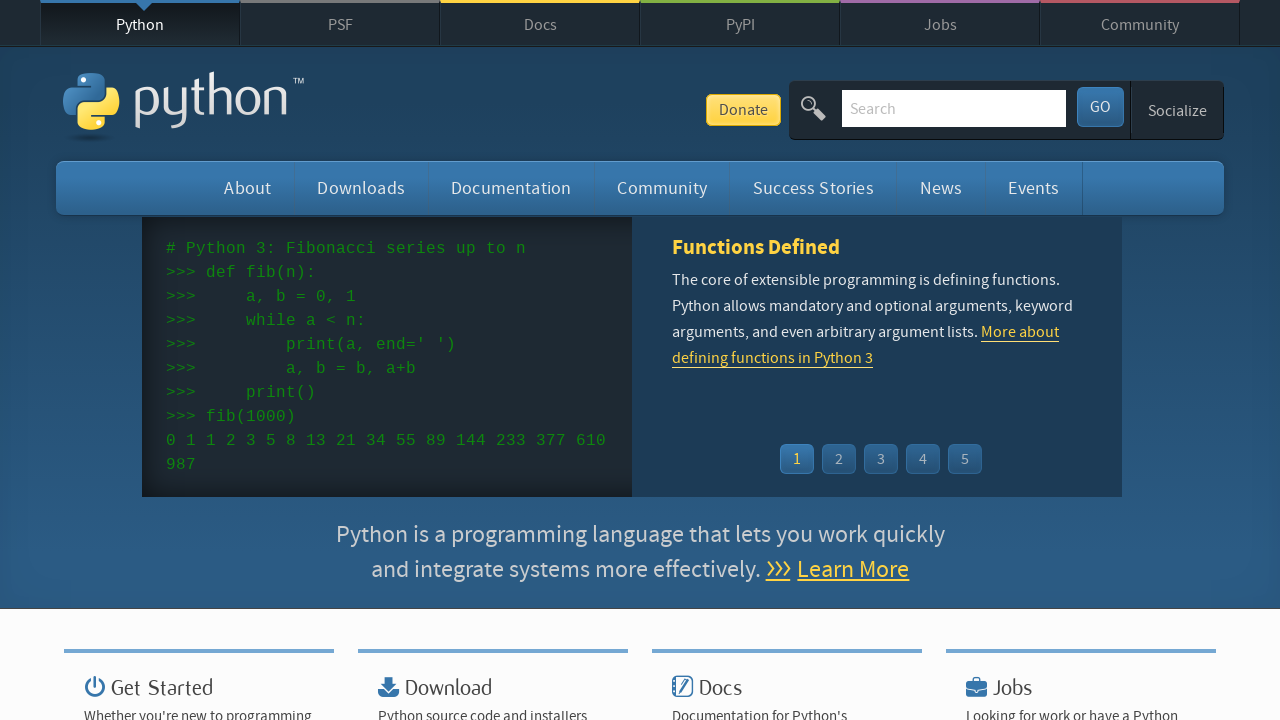

Filled search box with 'pycon' on input[name='q']
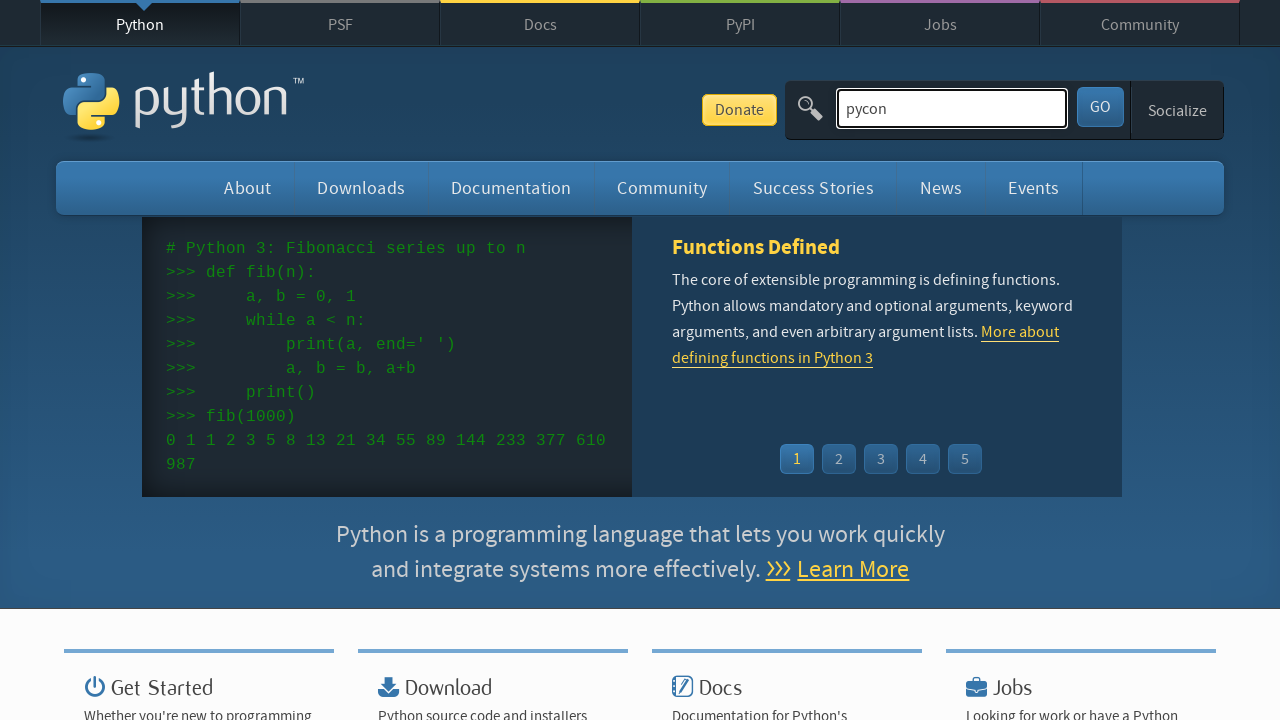

Clicked search submit button at (1100, 107) on button[type='submit']
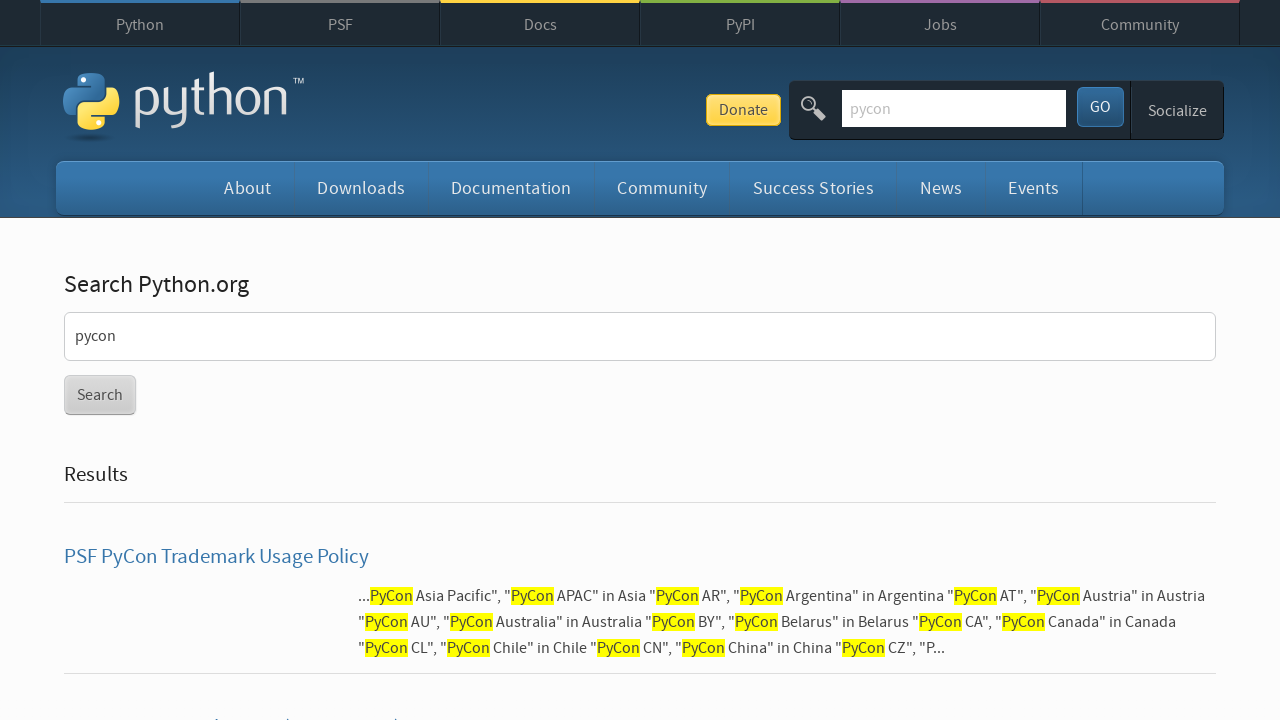

Search results loaded successfully
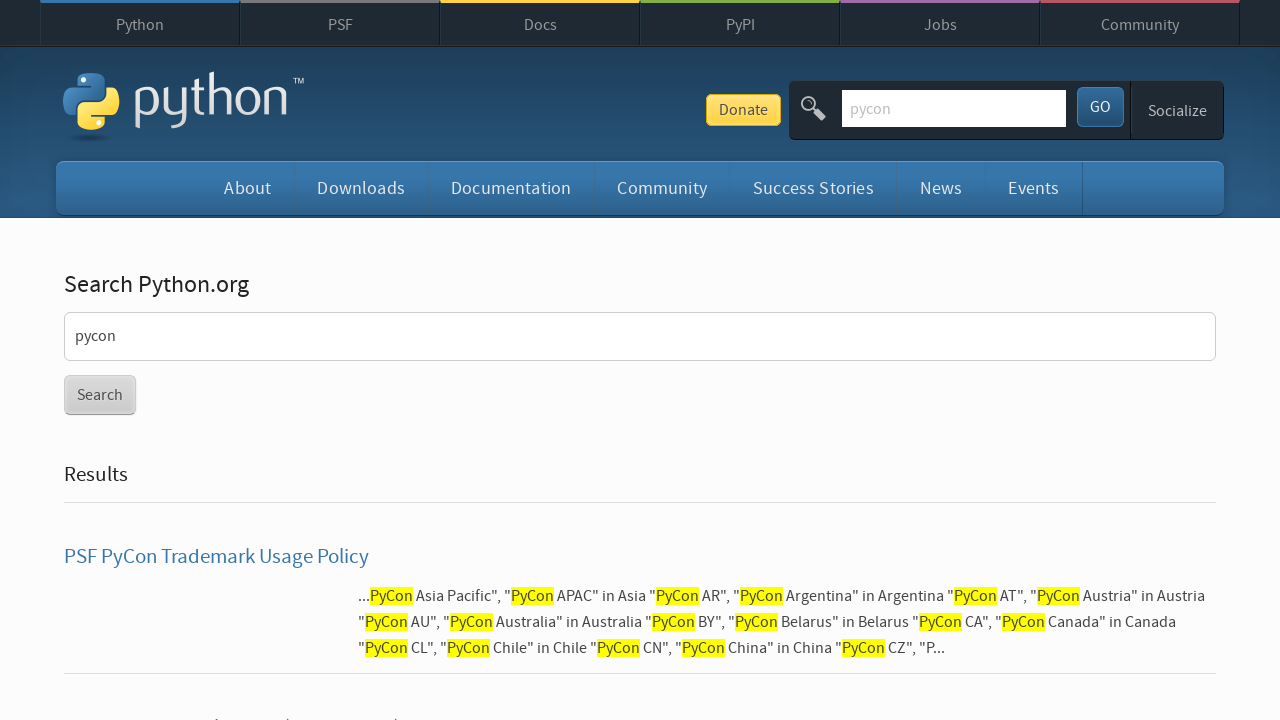

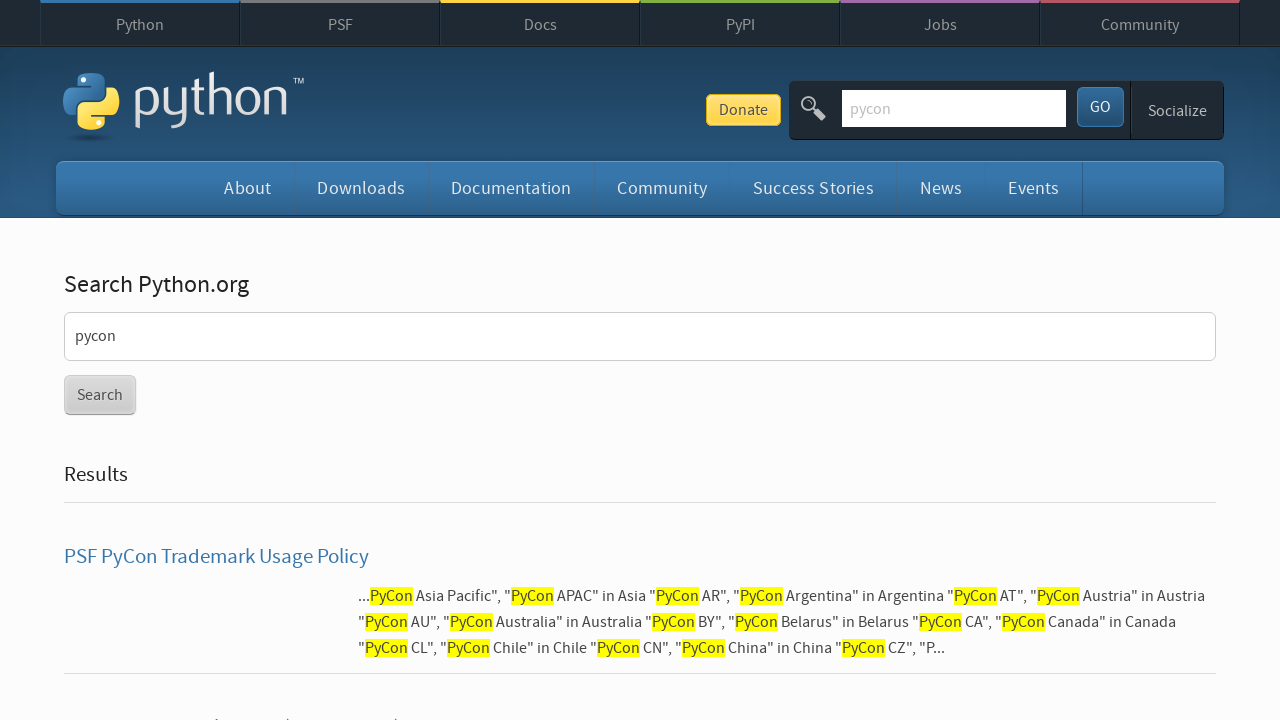